Tests filtering to display only active (incomplete) items

Starting URL: https://demo.playwright.dev/todomvc

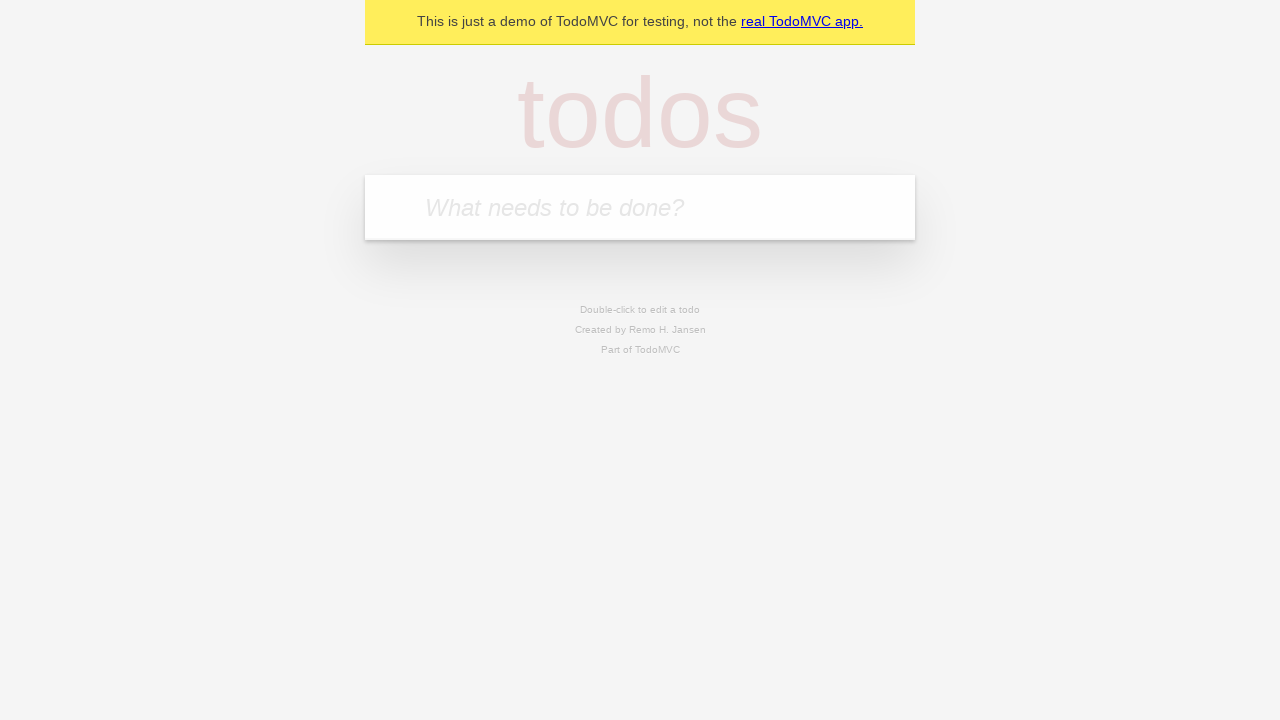

Filled first todo input with 'buy some cheese' on .new-todo
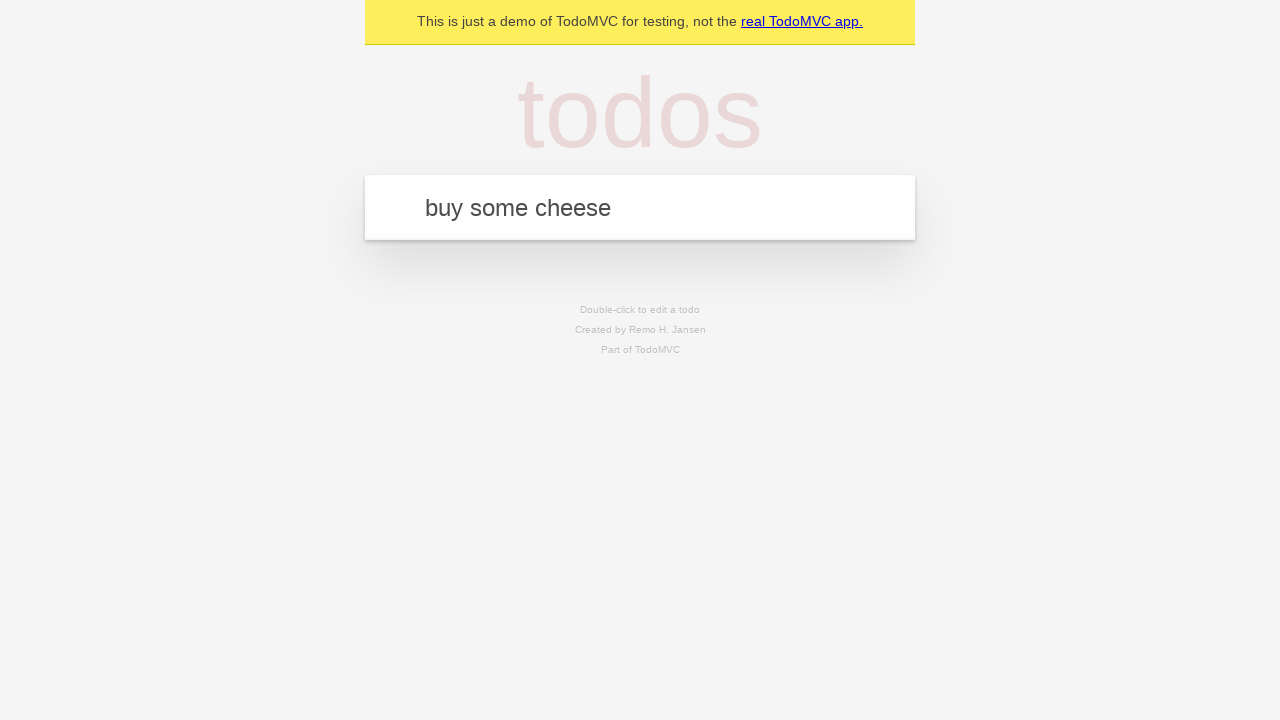

Pressed Enter to create first todo on .new-todo
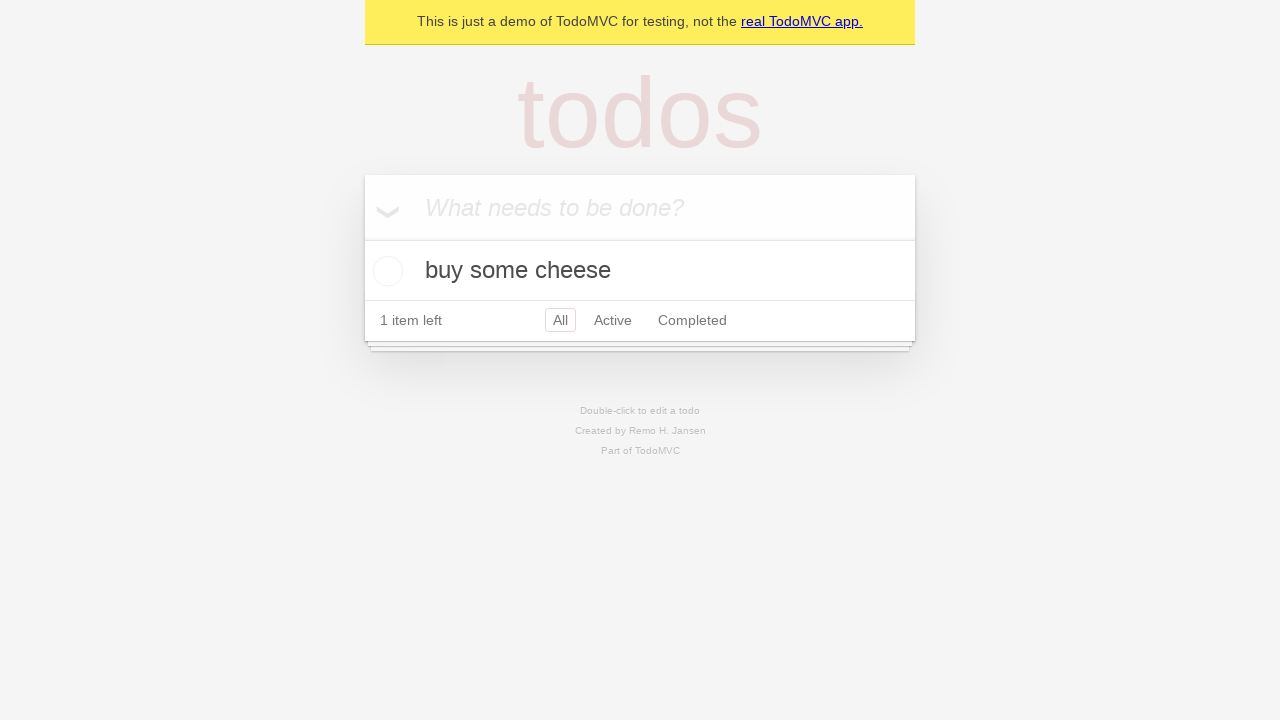

Filled second todo input with 'feed the cat' on .new-todo
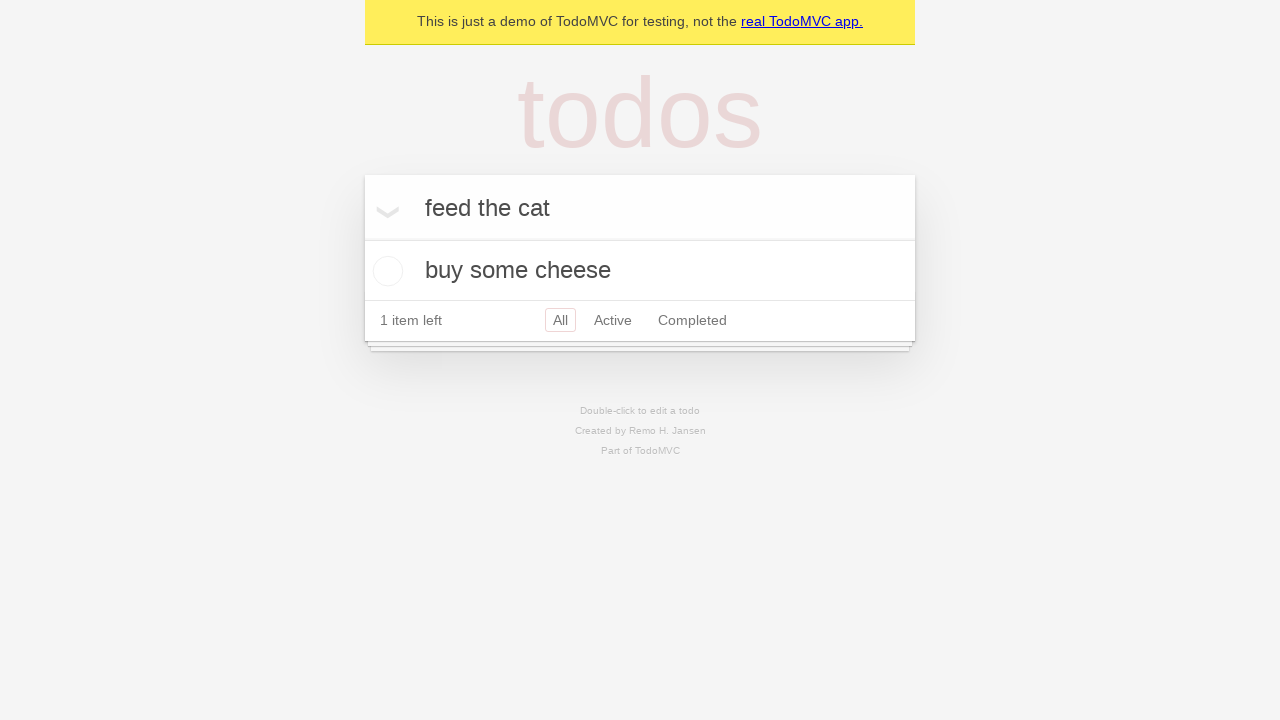

Pressed Enter to create second todo on .new-todo
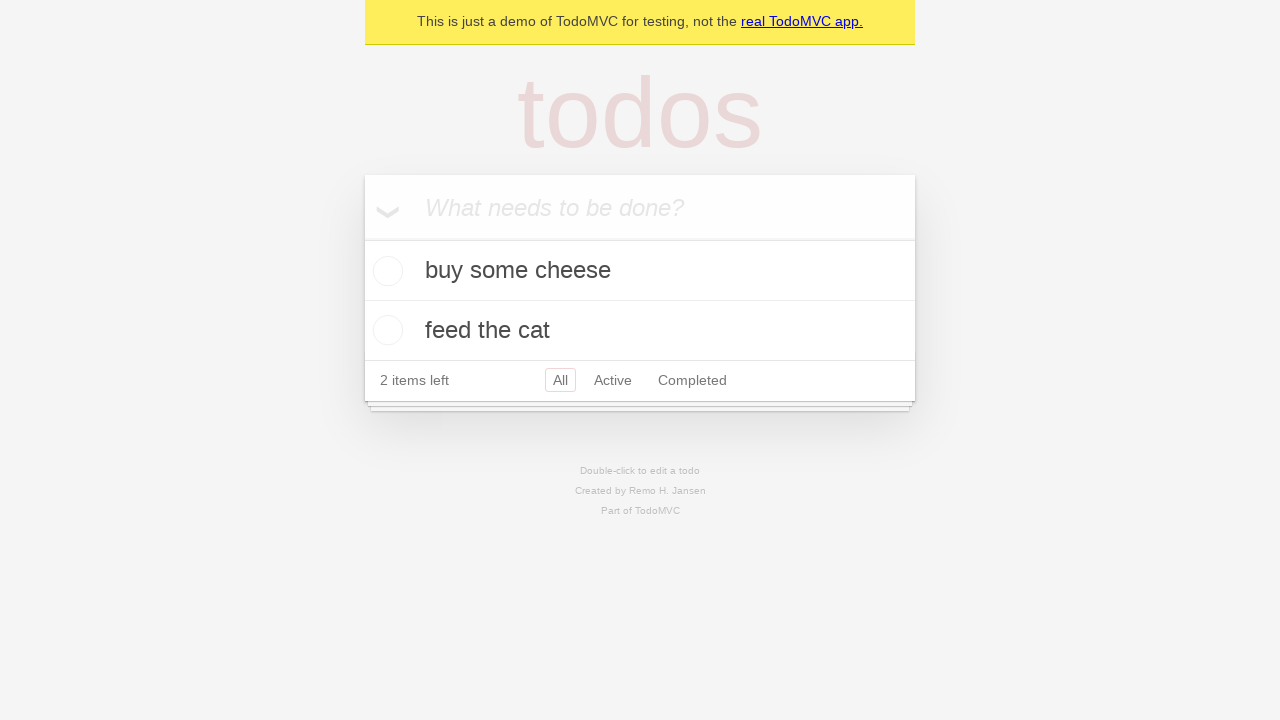

Filled third todo input with 'book a doctors appointment' on .new-todo
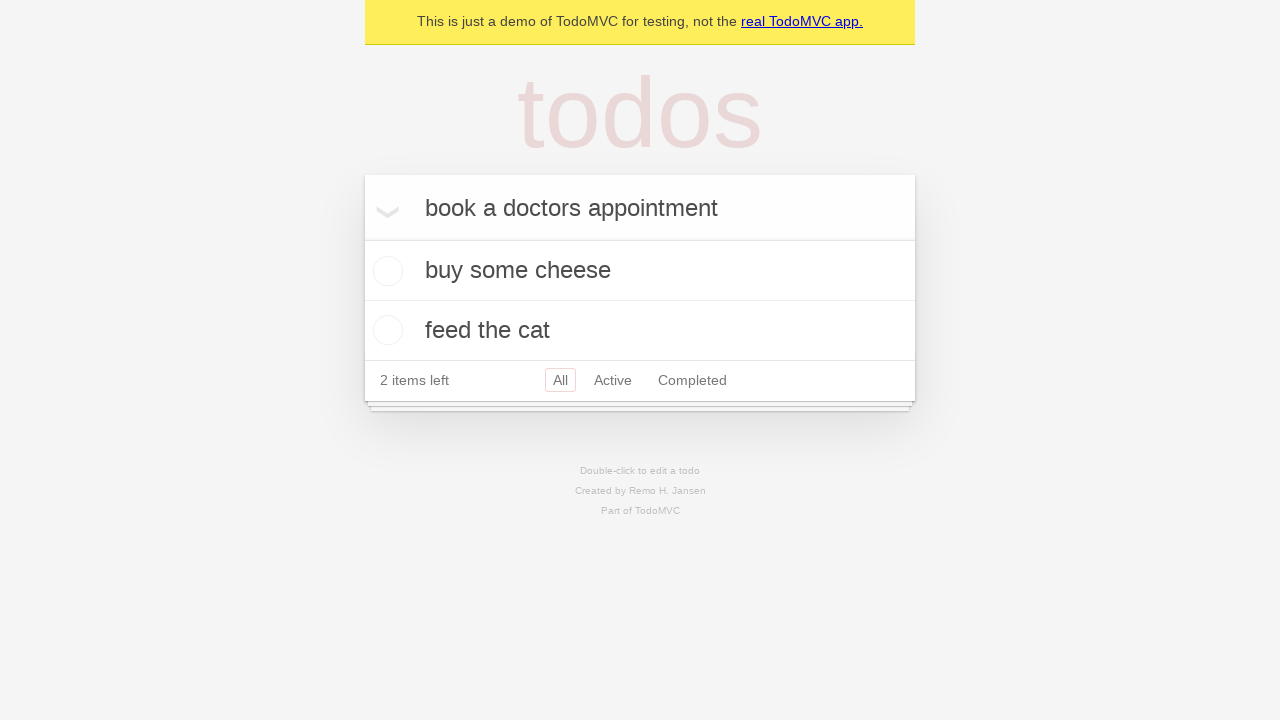

Pressed Enter to create third todo on .new-todo
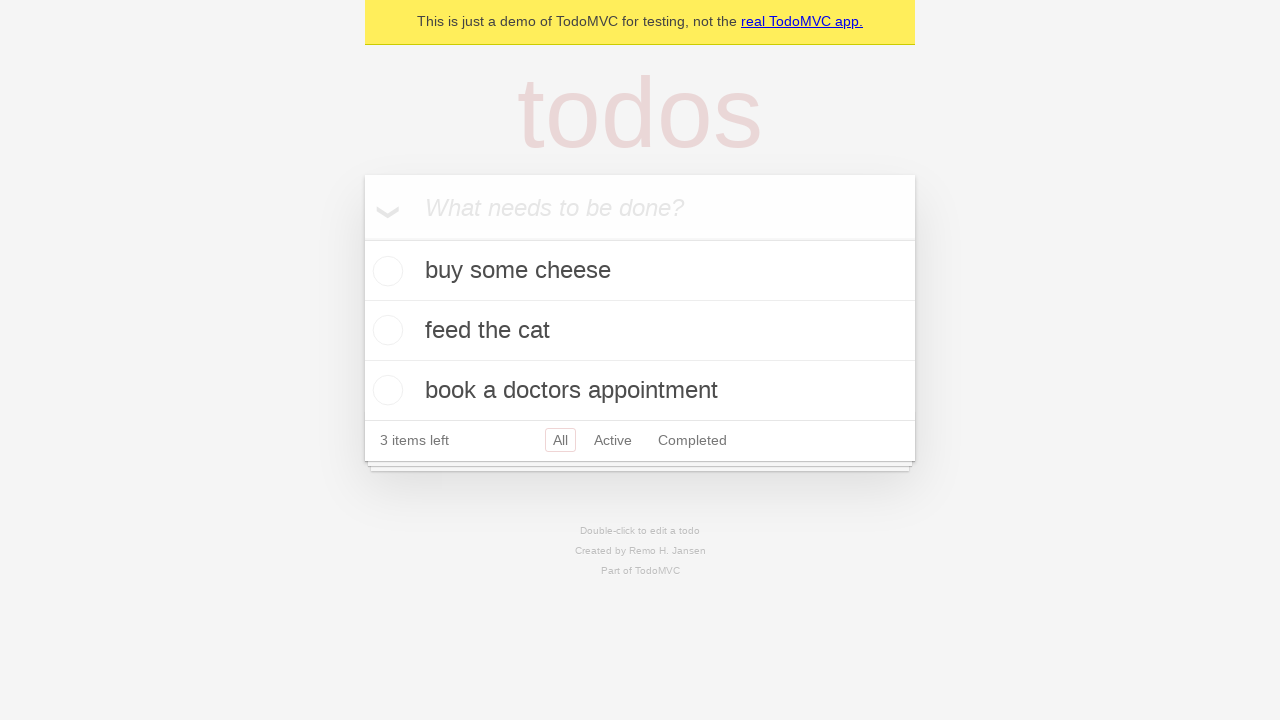

Marked second todo as complete at (385, 330) on .todo-list li .toggle >> nth=1
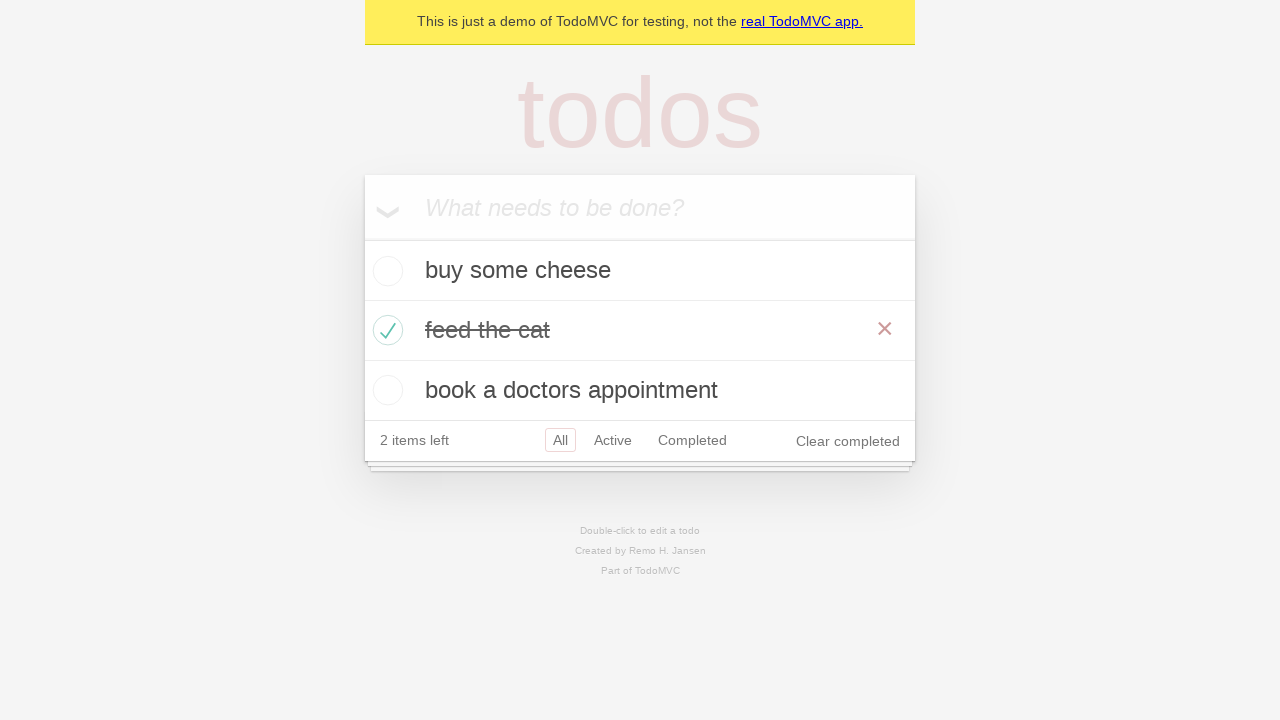

Clicked Active filter to display only incomplete items at (613, 440) on .filters >> text=Active
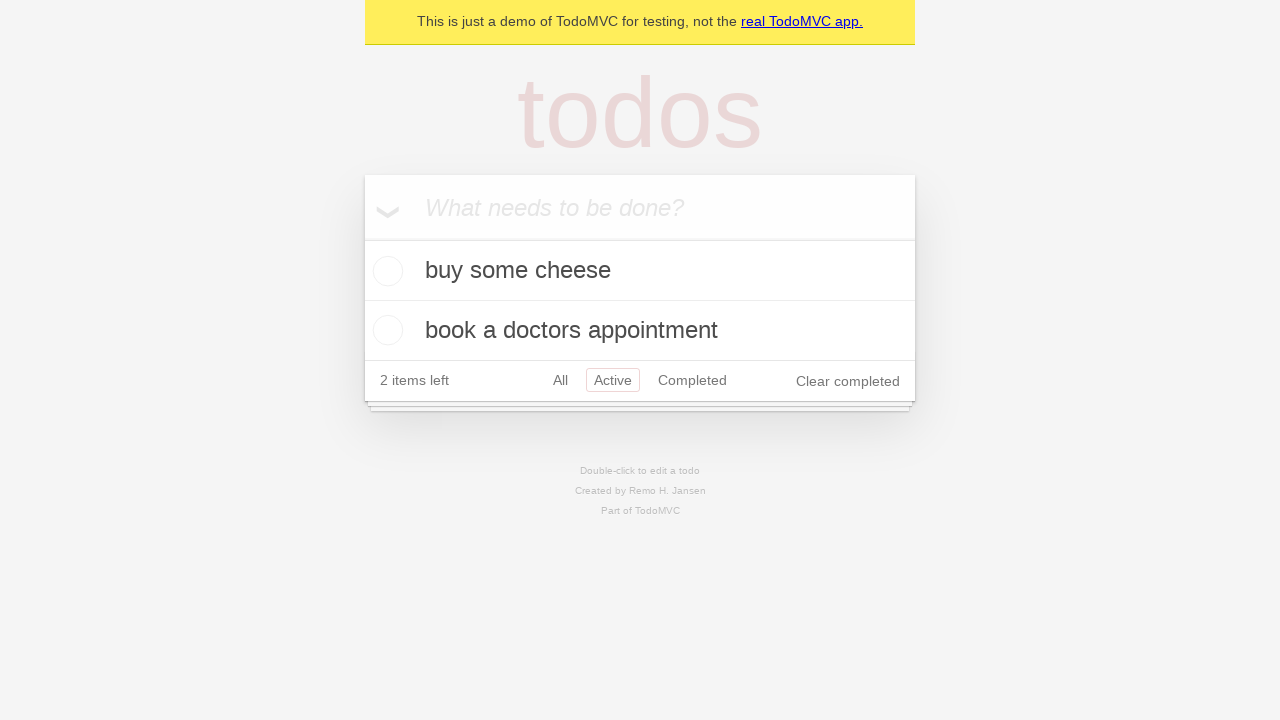

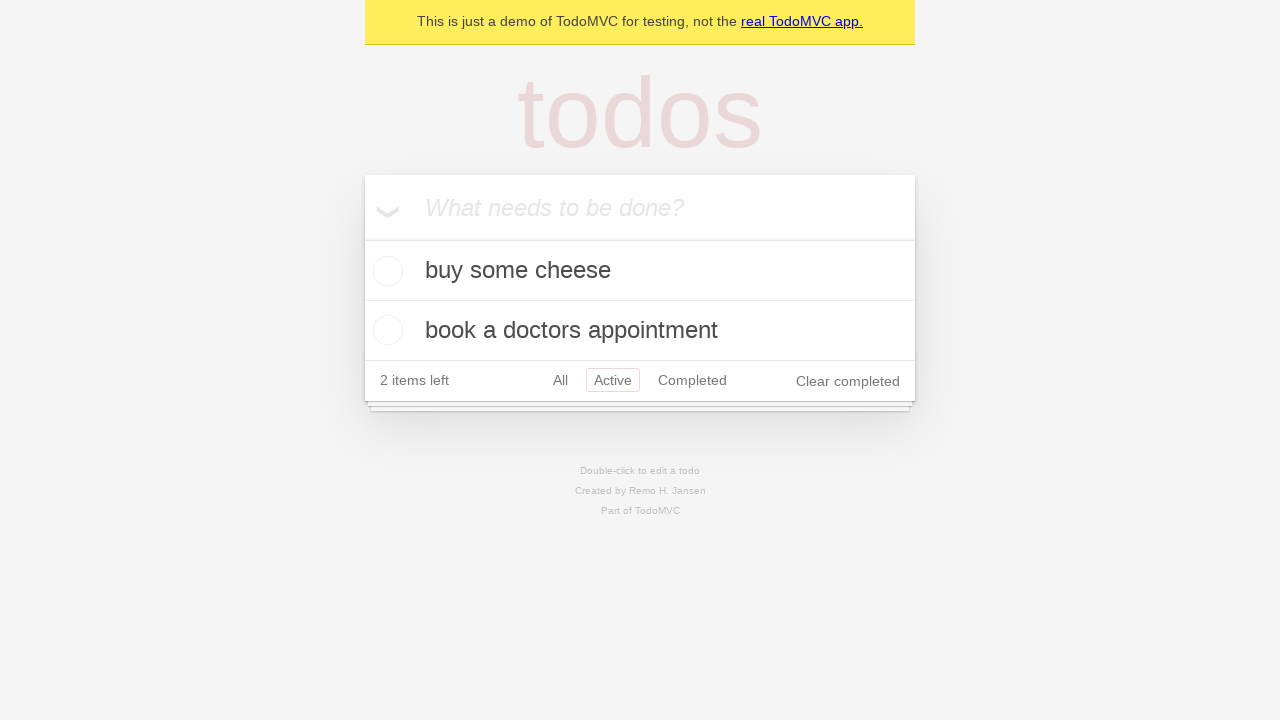